Tests unmarking todo items as complete by unchecking their checkboxes

Starting URL: https://demo.playwright.dev/todomvc

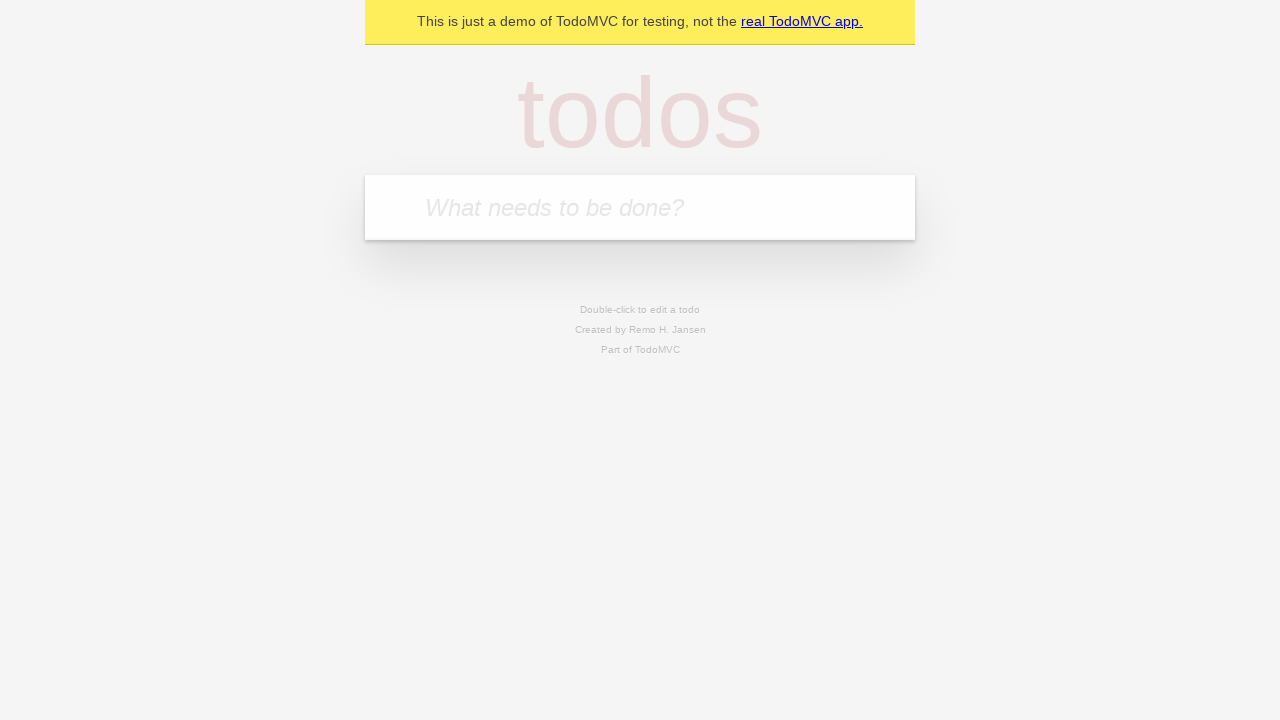

Located the todo input field
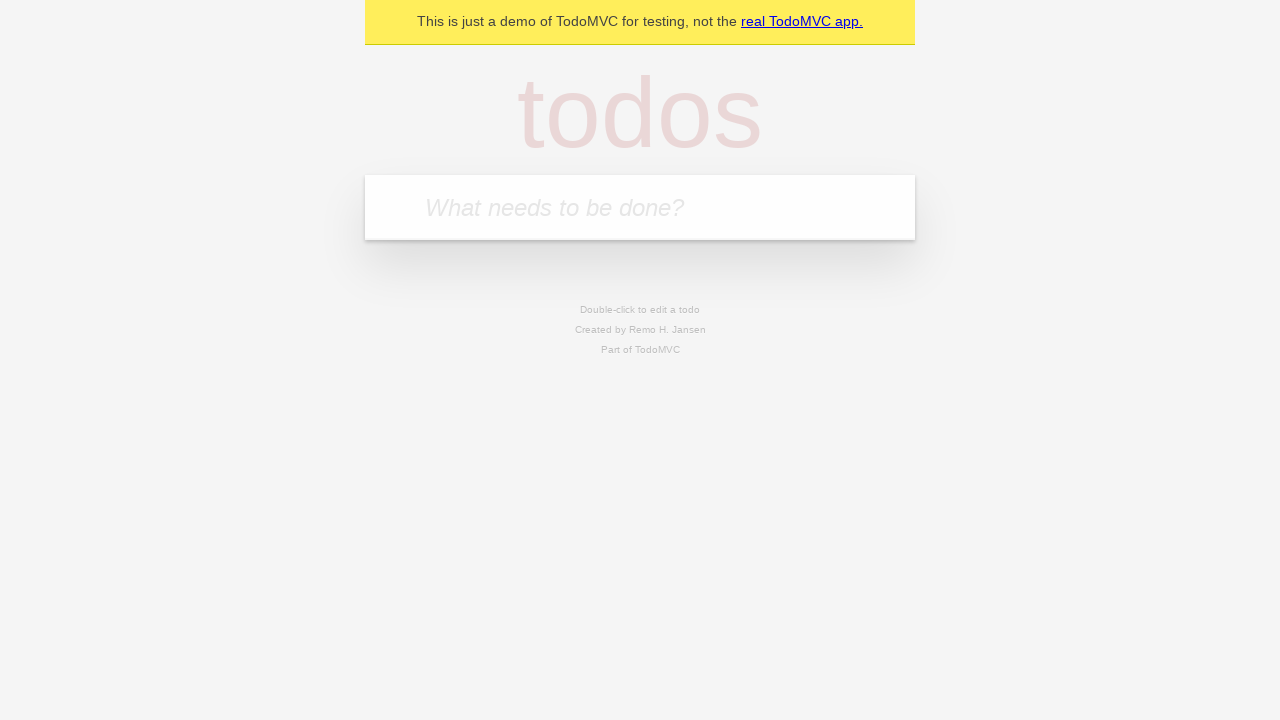

Filled first todo: 'buy some cheese' on internal:attr=[placeholder="What needs to be done?"i]
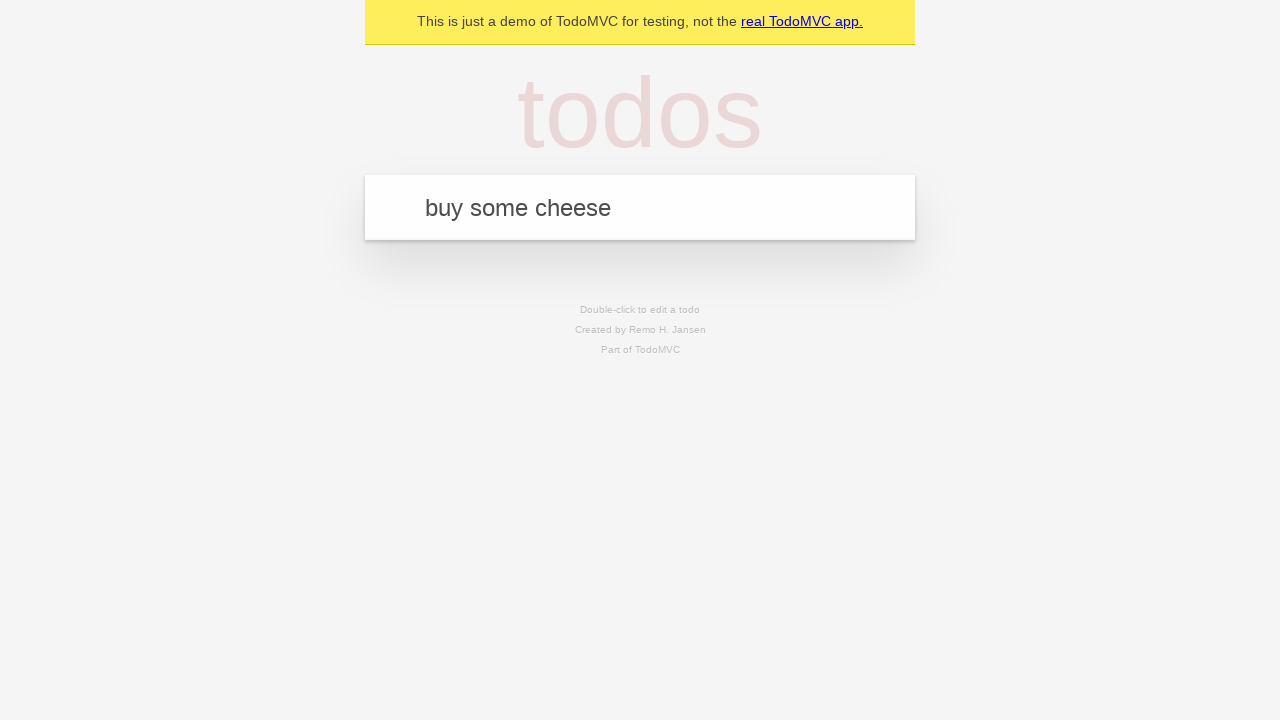

Pressed Enter to create first todo on internal:attr=[placeholder="What needs to be done?"i]
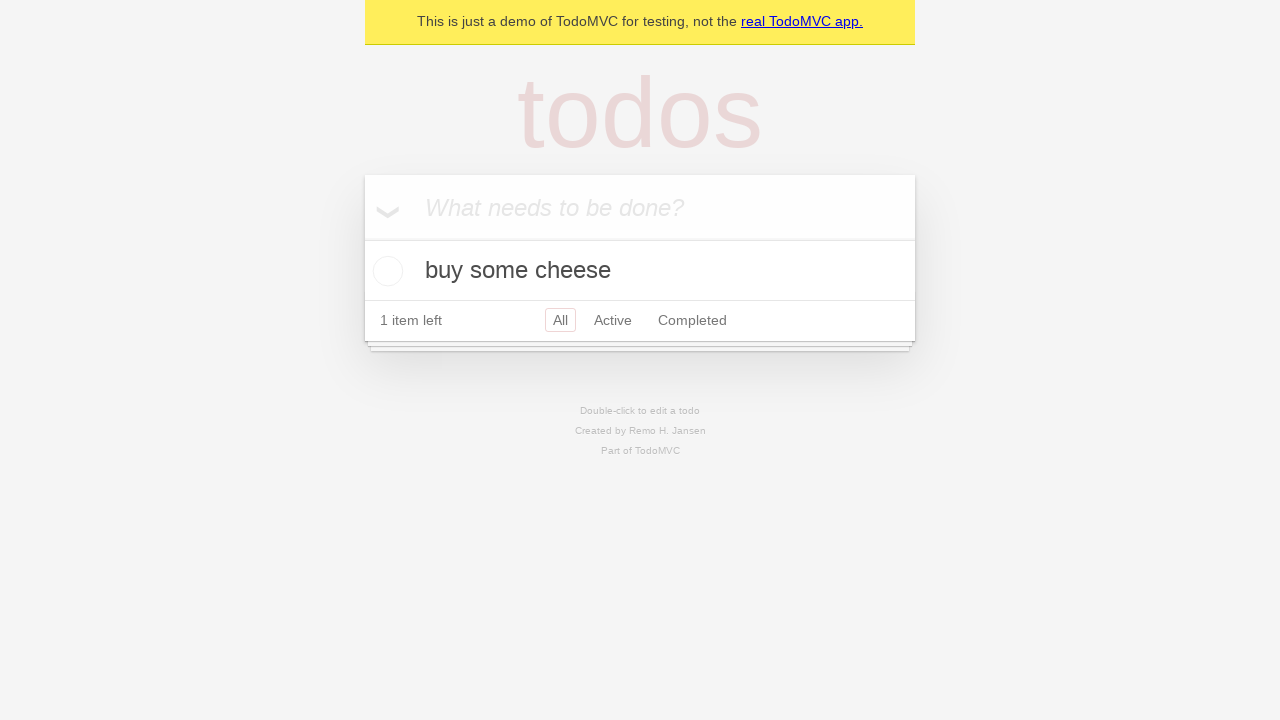

Filled second todo: 'feed the cat' on internal:attr=[placeholder="What needs to be done?"i]
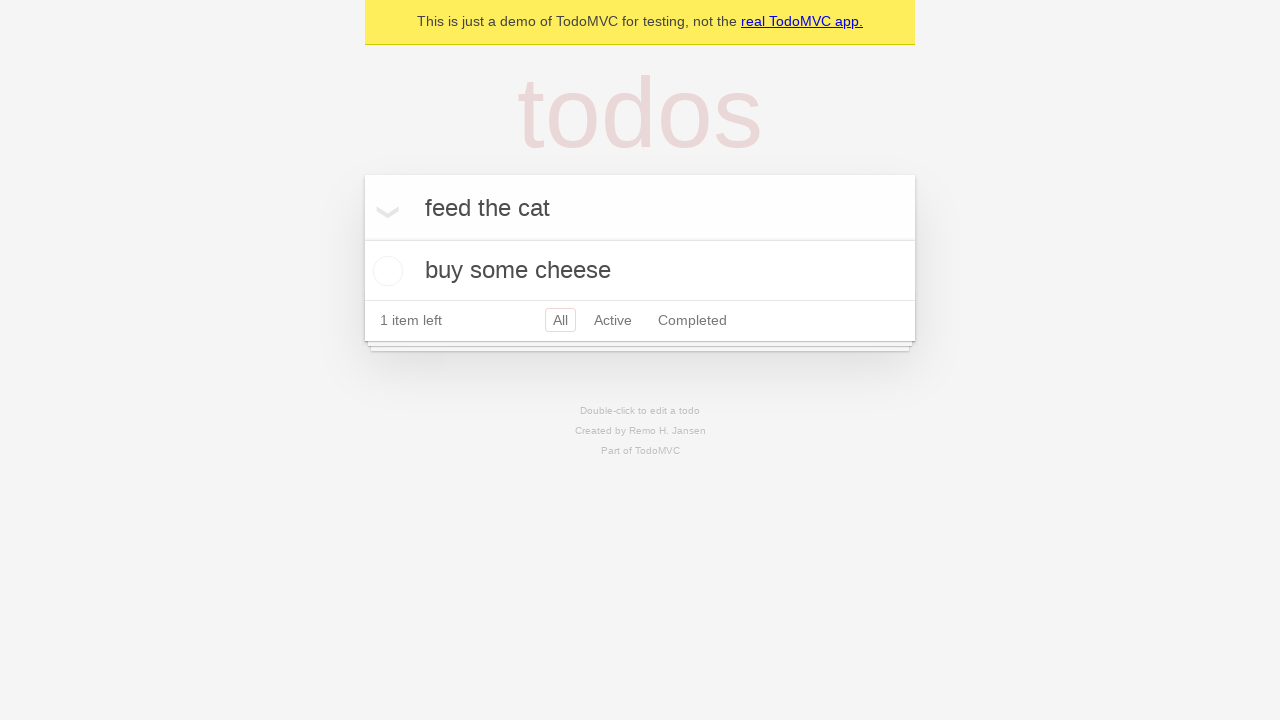

Pressed Enter to create second todo on internal:attr=[placeholder="What needs to be done?"i]
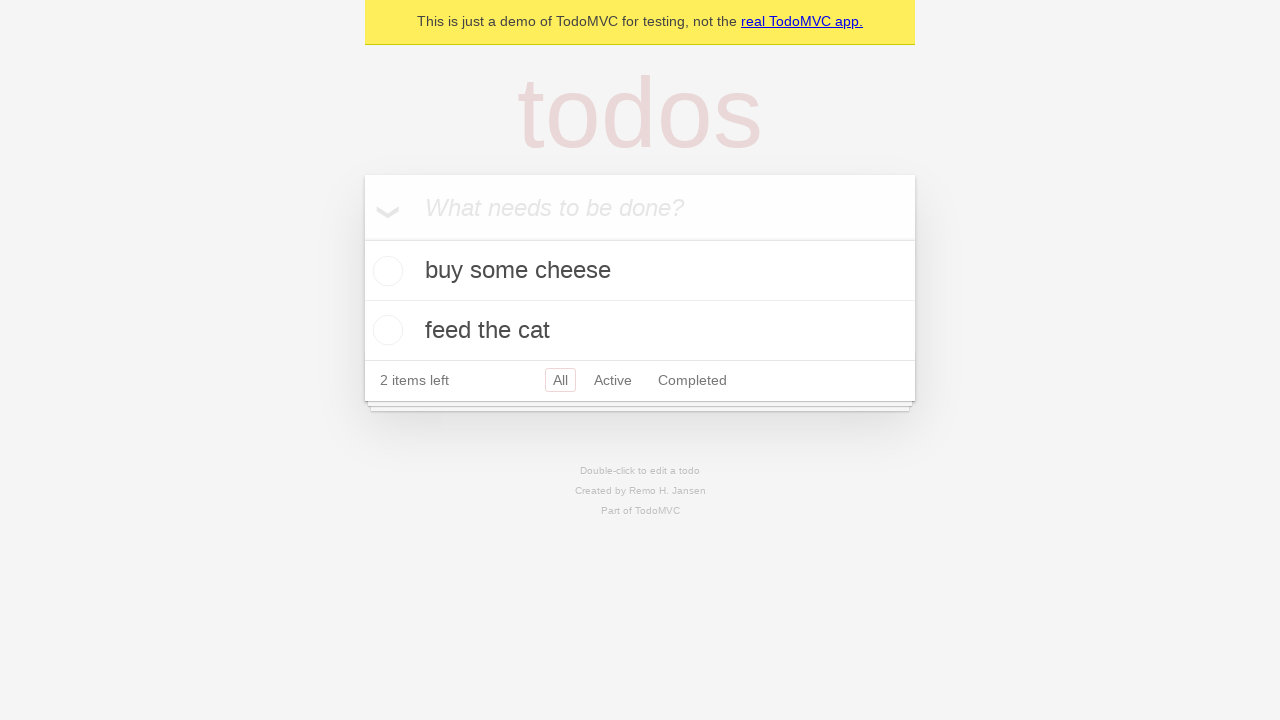

Waited for both todos to be created
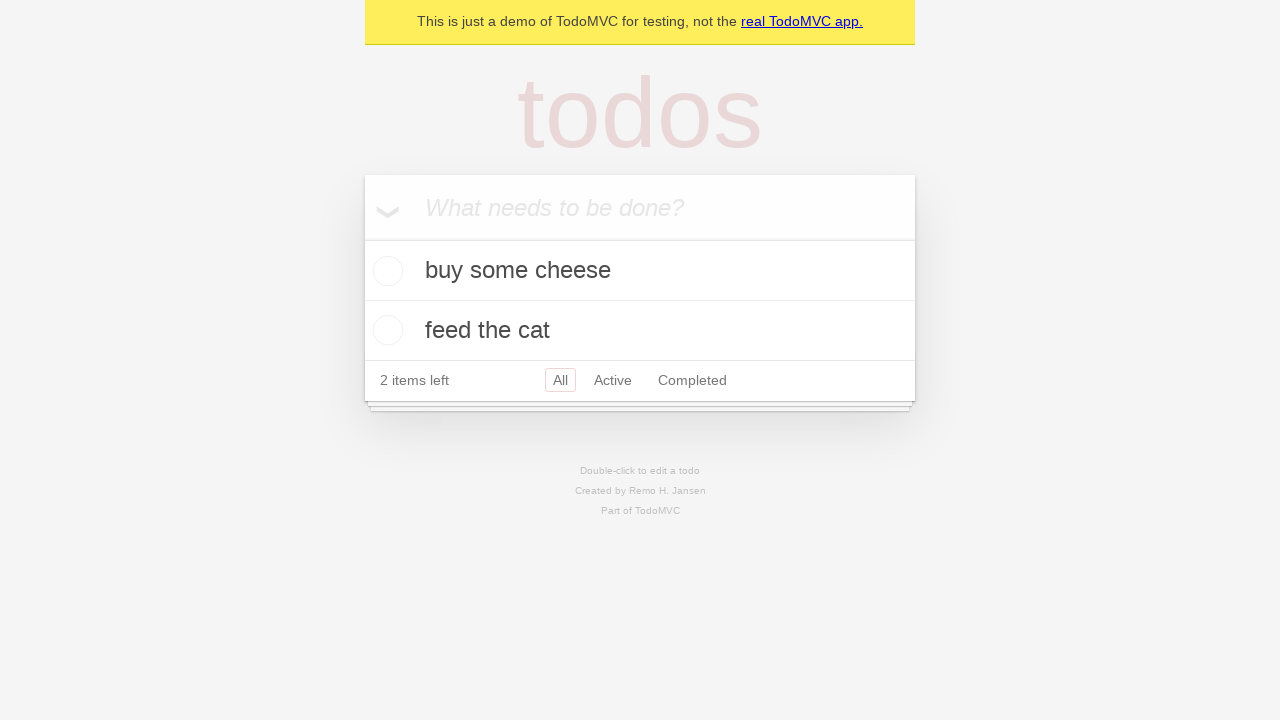

Located the first todo item
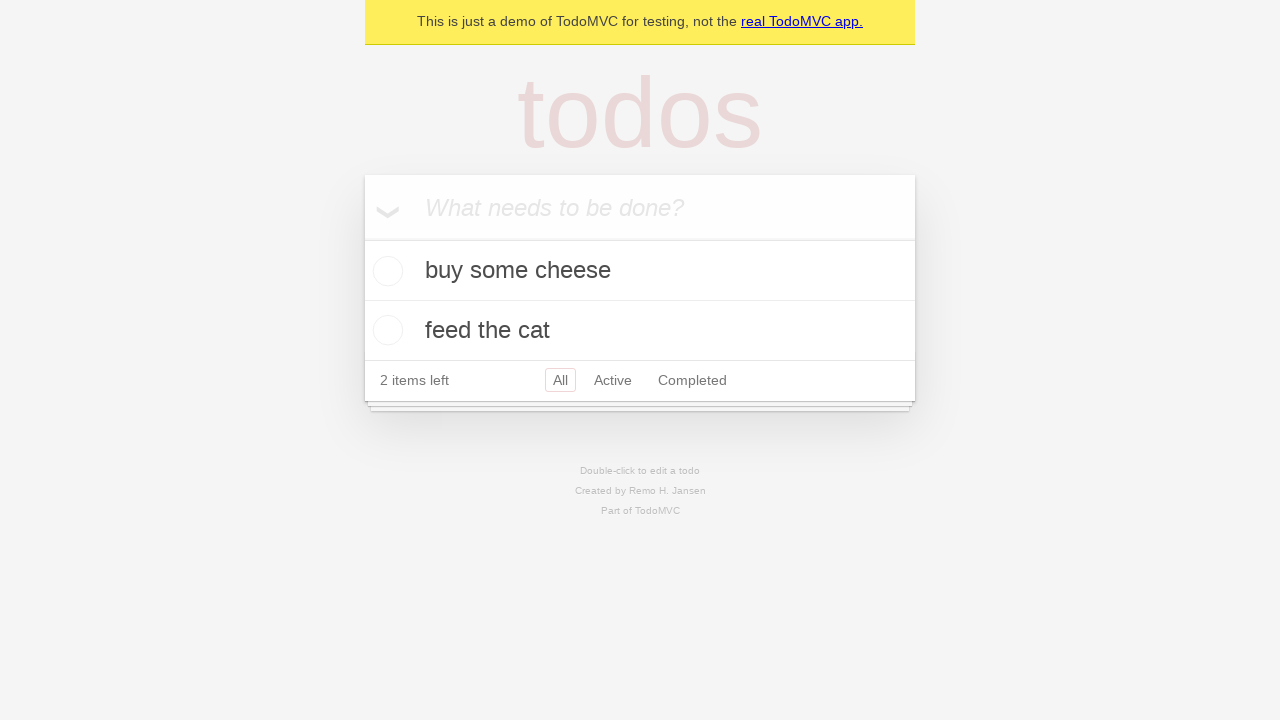

Located the checkbox for the first todo
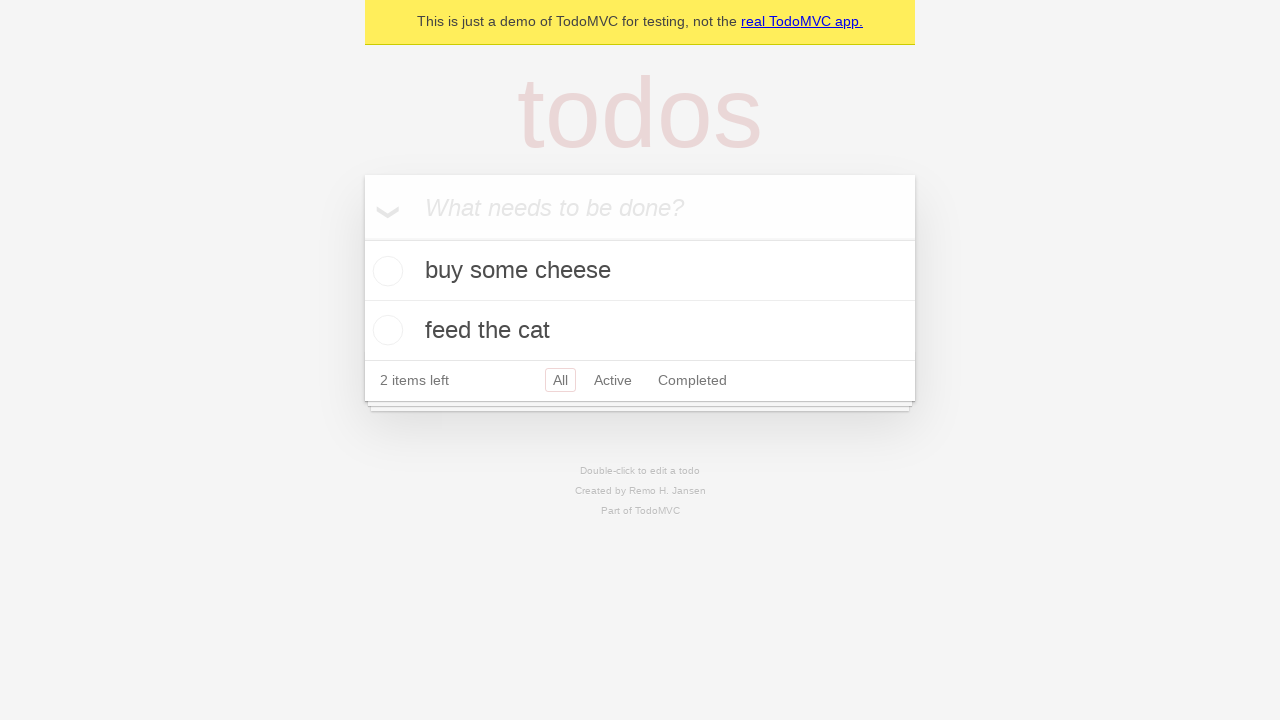

Checked the first todo item at (385, 271) on internal:testid=[data-testid="todo-item"s] >> nth=0 >> internal:role=checkbox
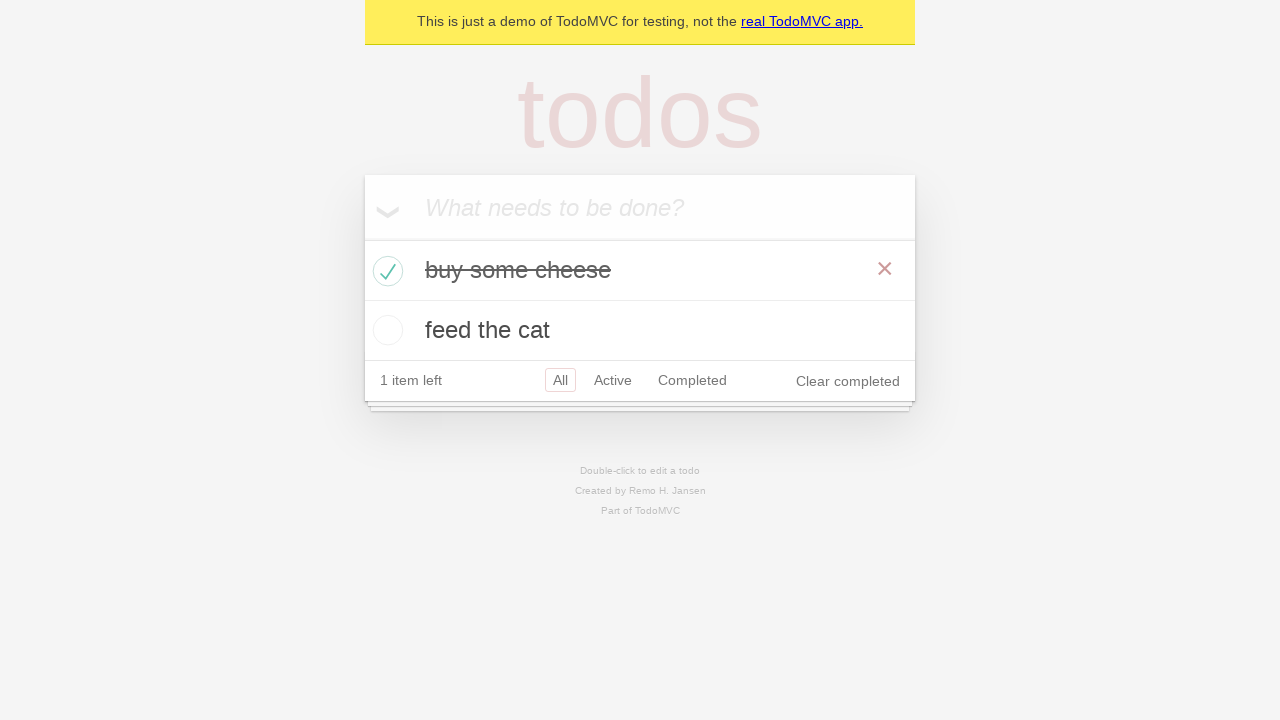

Unchecked the first todo item to mark it incomplete at (385, 271) on internal:testid=[data-testid="todo-item"s] >> nth=0 >> internal:role=checkbox
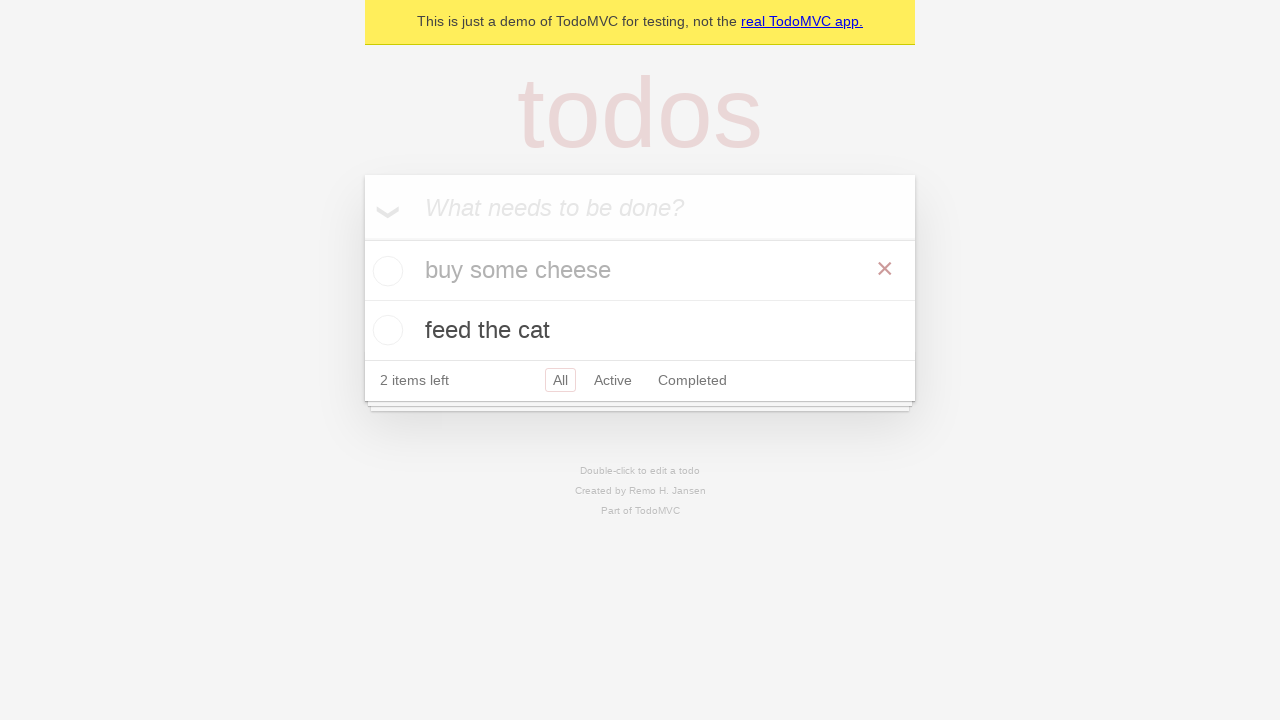

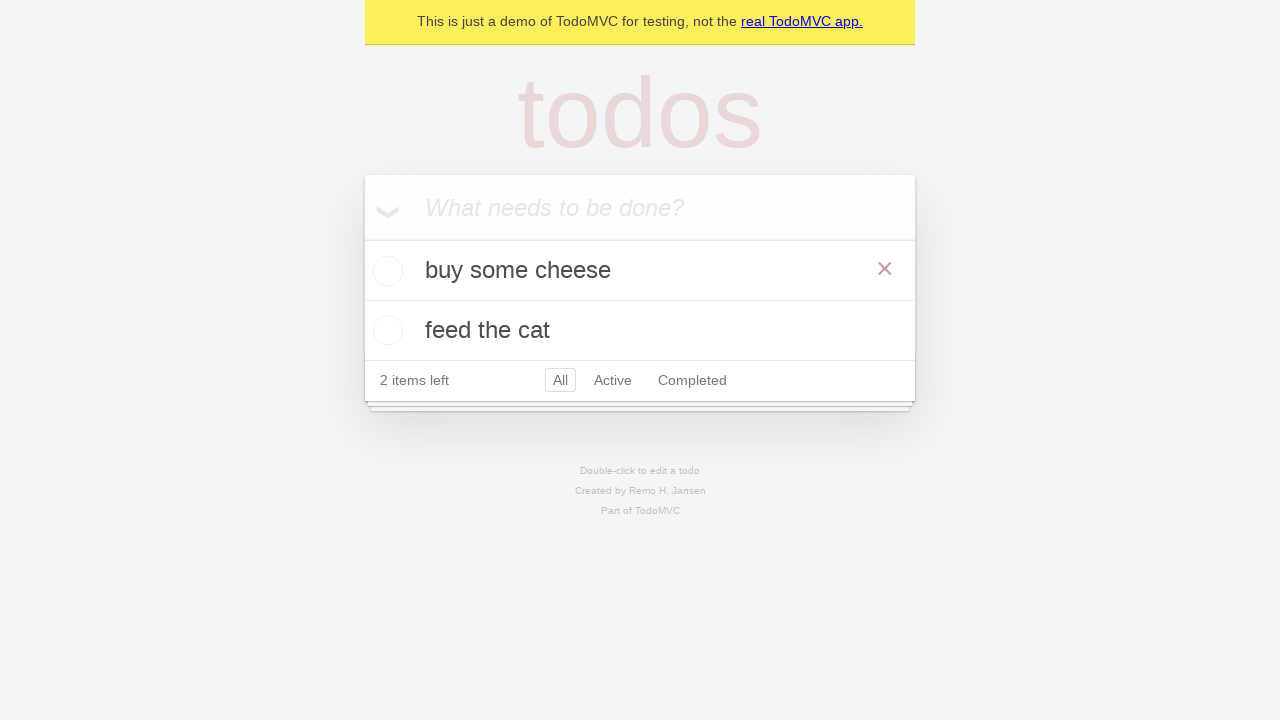